Tests XPath selector functionality by filling multiple input fields with book names and their reversed versions, plus family tree fields on a practice webpage.

Starting URL: https://syntaxprojects.com/advanceXpath.php

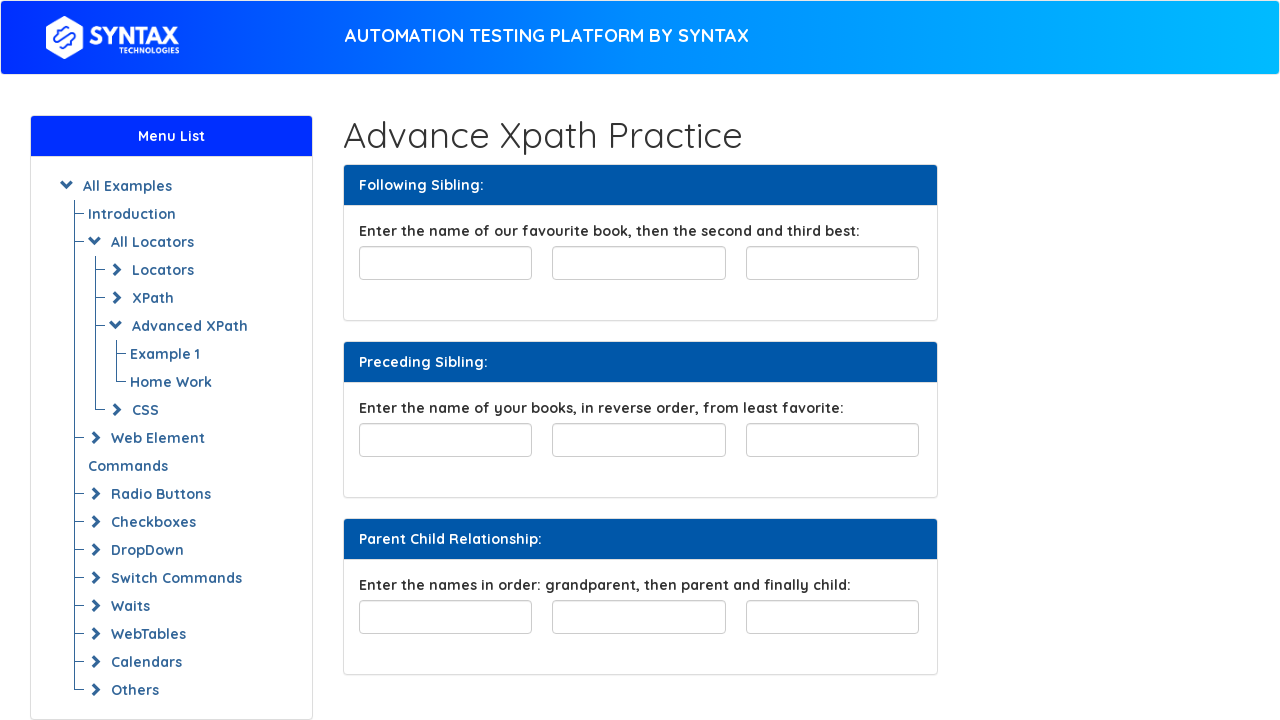

Filled 'favourite-book' field with 'The Hobbit' on input#favourite-book
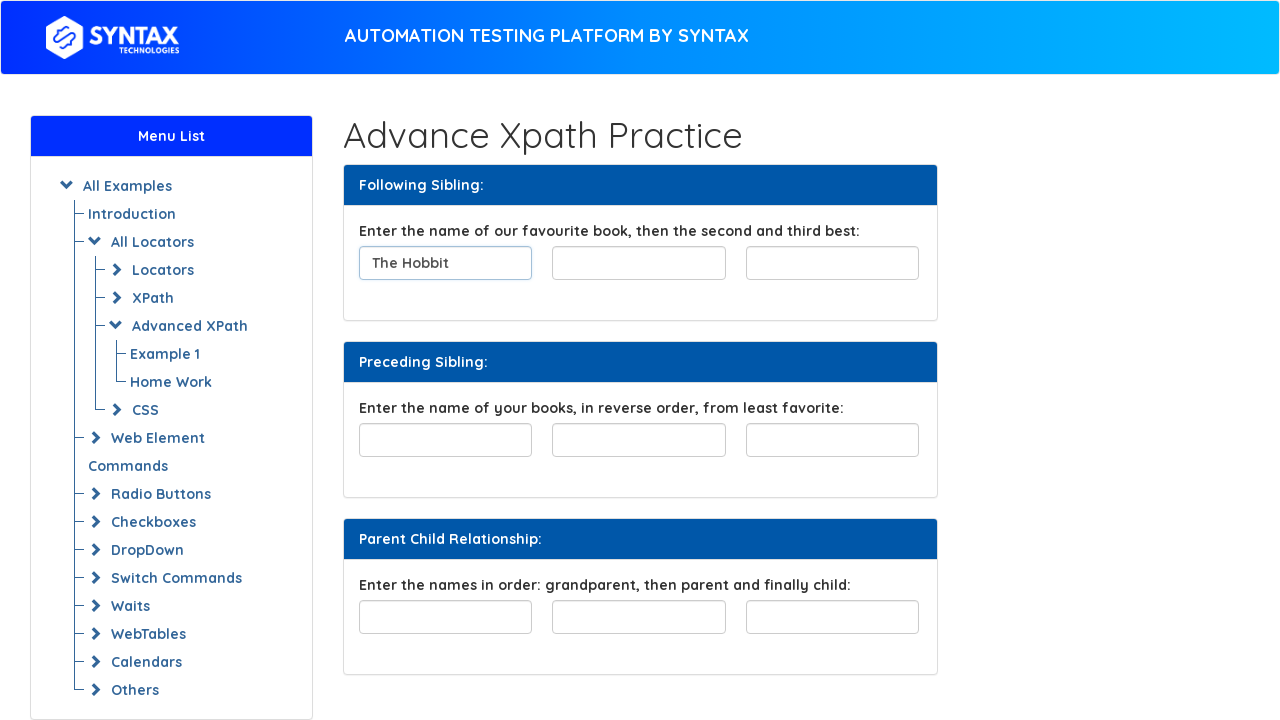

Filled first sibling input after 'favourite-book' with 'Lord of the Rings' on xpath=//input[@id='favourite-book']/following-sibling::input[1]
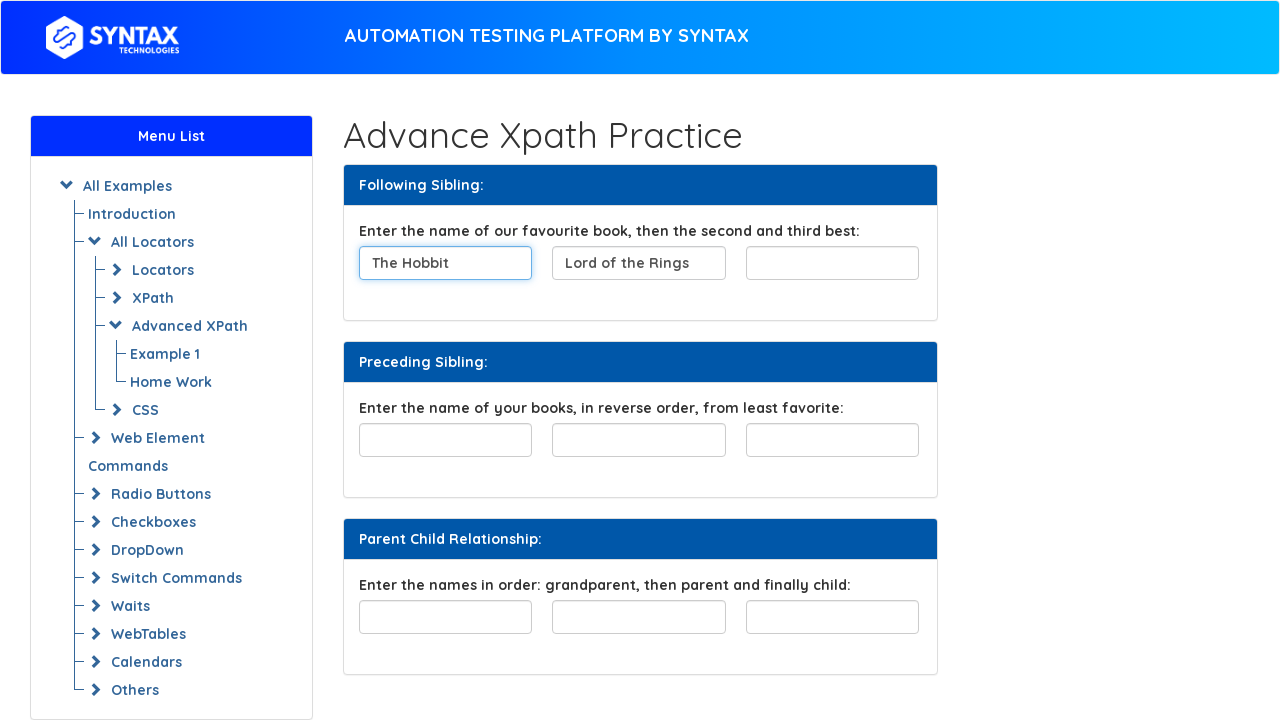

Filled second sibling input after 'favourite-book' with 'War and Peace' on xpath=//input[@id='favourite-book']/following-sibling::input[2]
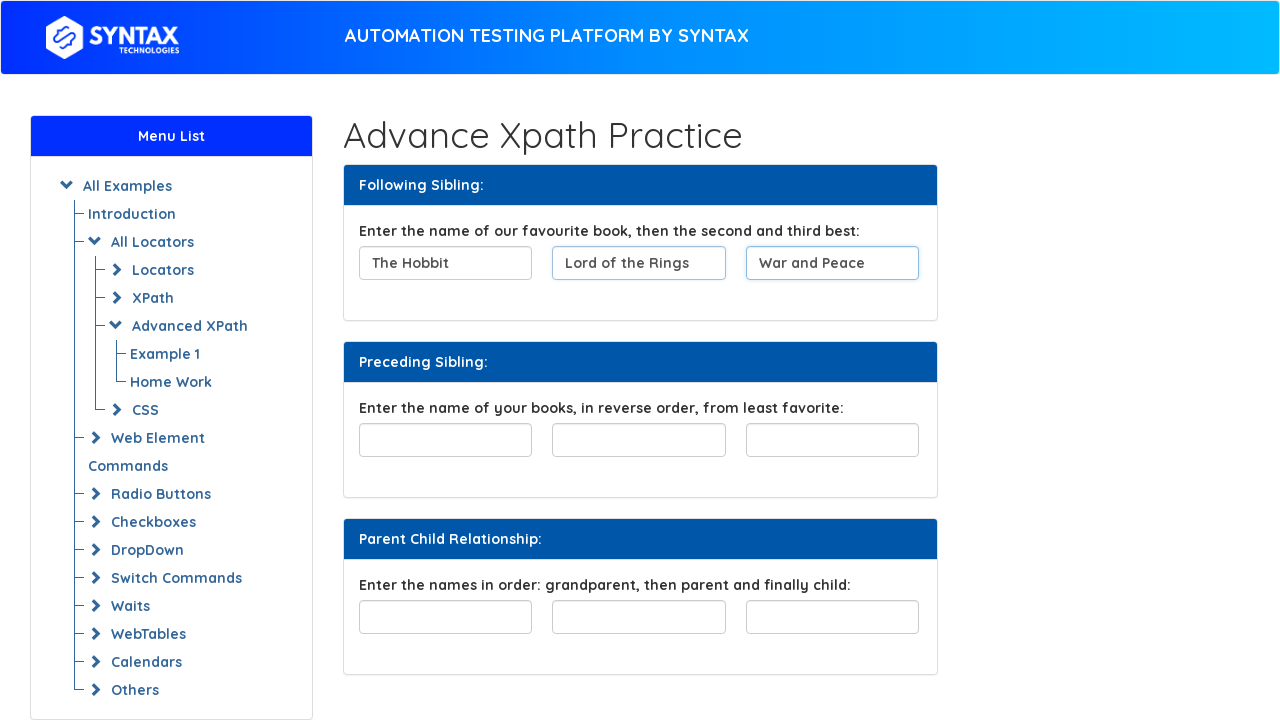

Filled second preceding sibling before 'least-favorite' with reversed 'War and Peace' on xpath=//input[@id='least-favorite']/preceding-sibling::input[2]
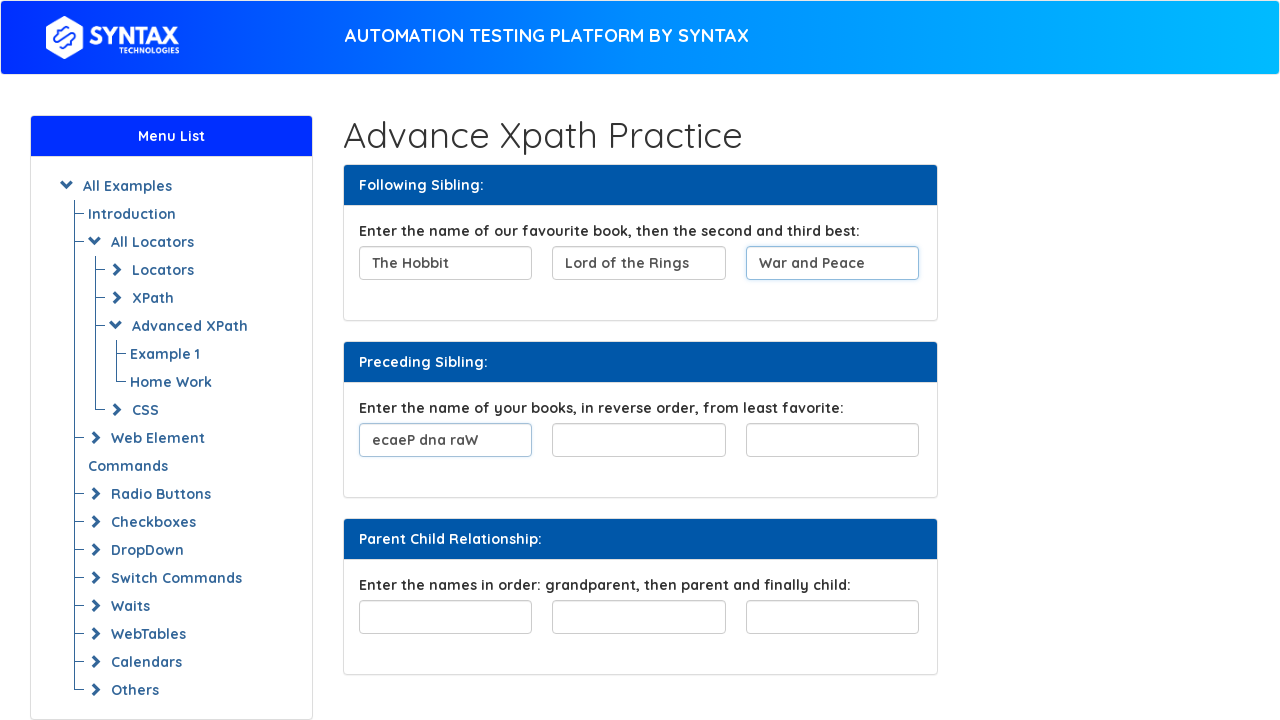

Filled first preceding sibling before 'least-favorite' with reversed 'The Hobbit' on xpath=//input[@id='least-favorite']/preceding-sibling::input[1]
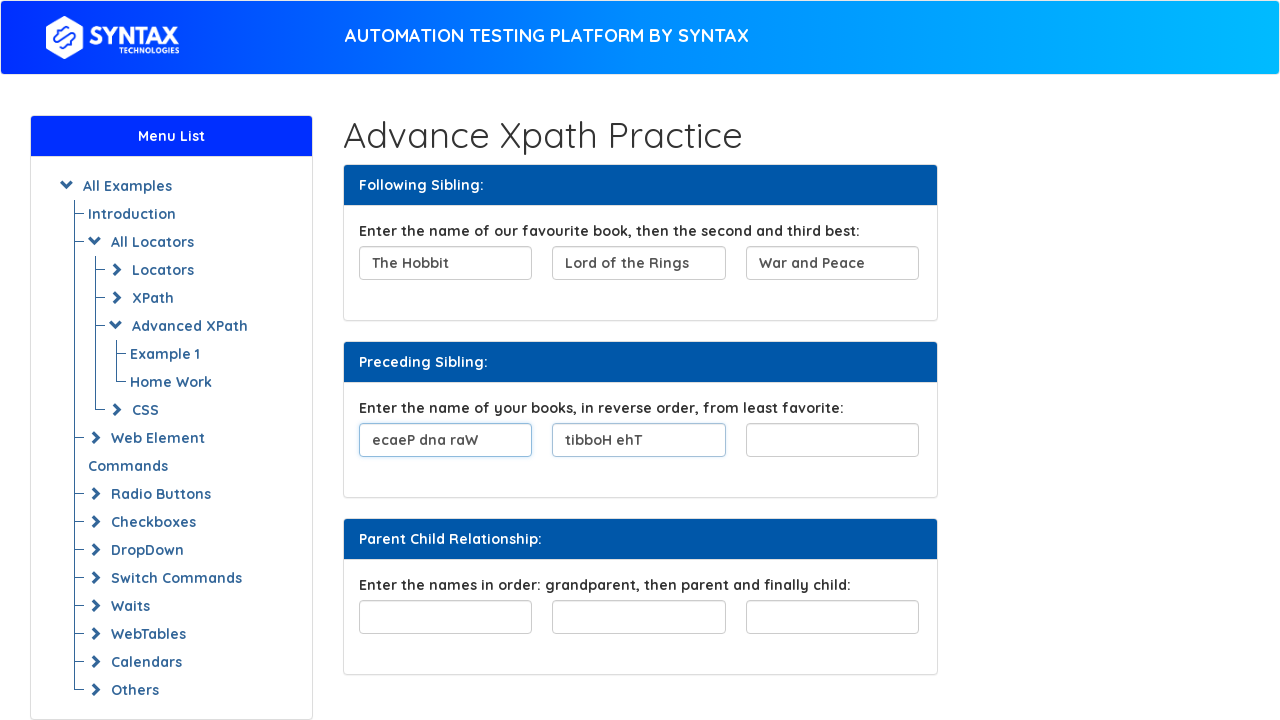

Filled 'least-favorite' field with reversed 'Lord of the Rings' on input#least-favorite
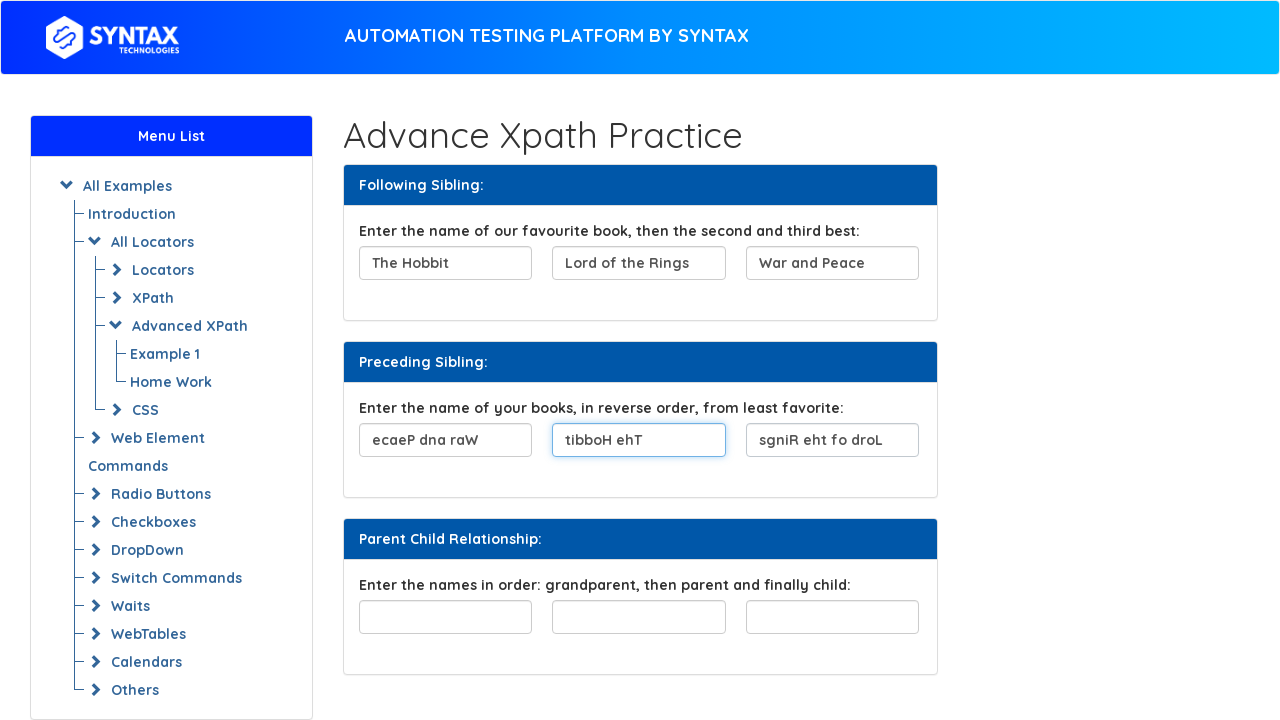

Filled first child input in familyTree div with 'GrandParent' on xpath=//div[@id='familyTree']/child::input[1]
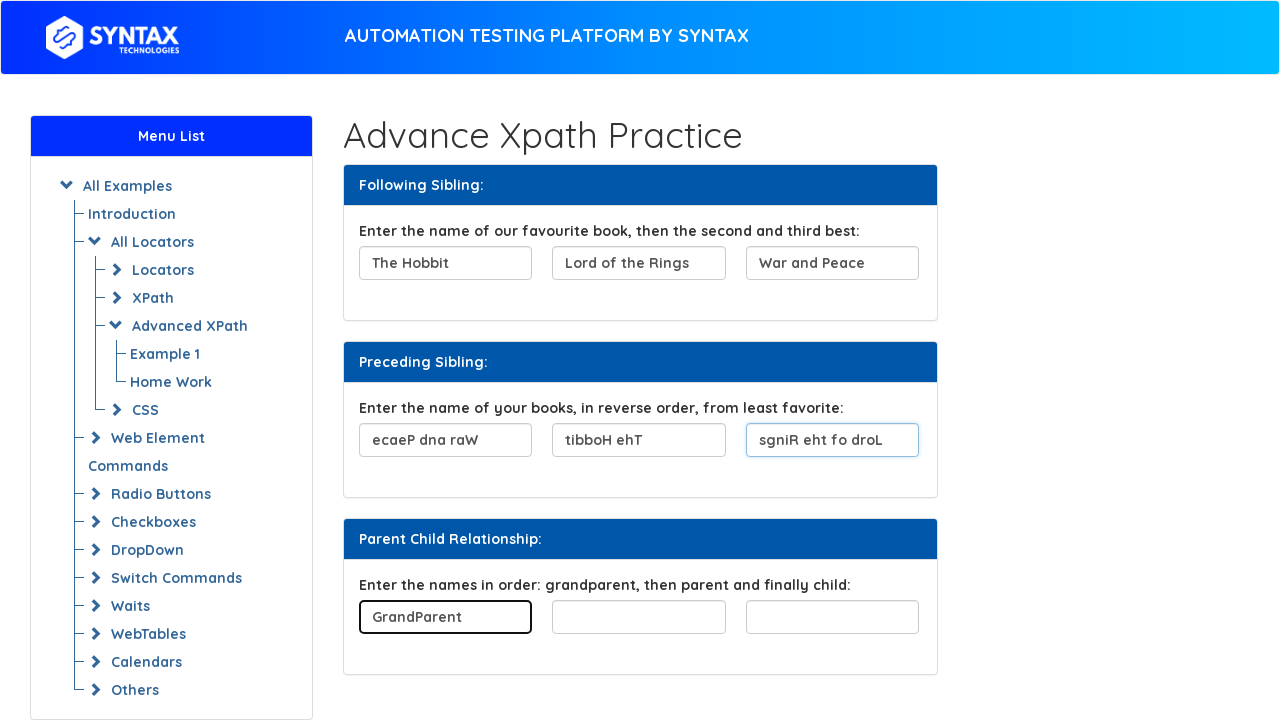

Filled second child input in familyTree div with 'Parent' on xpath=//div[@id='familyTree']/child::input[2]
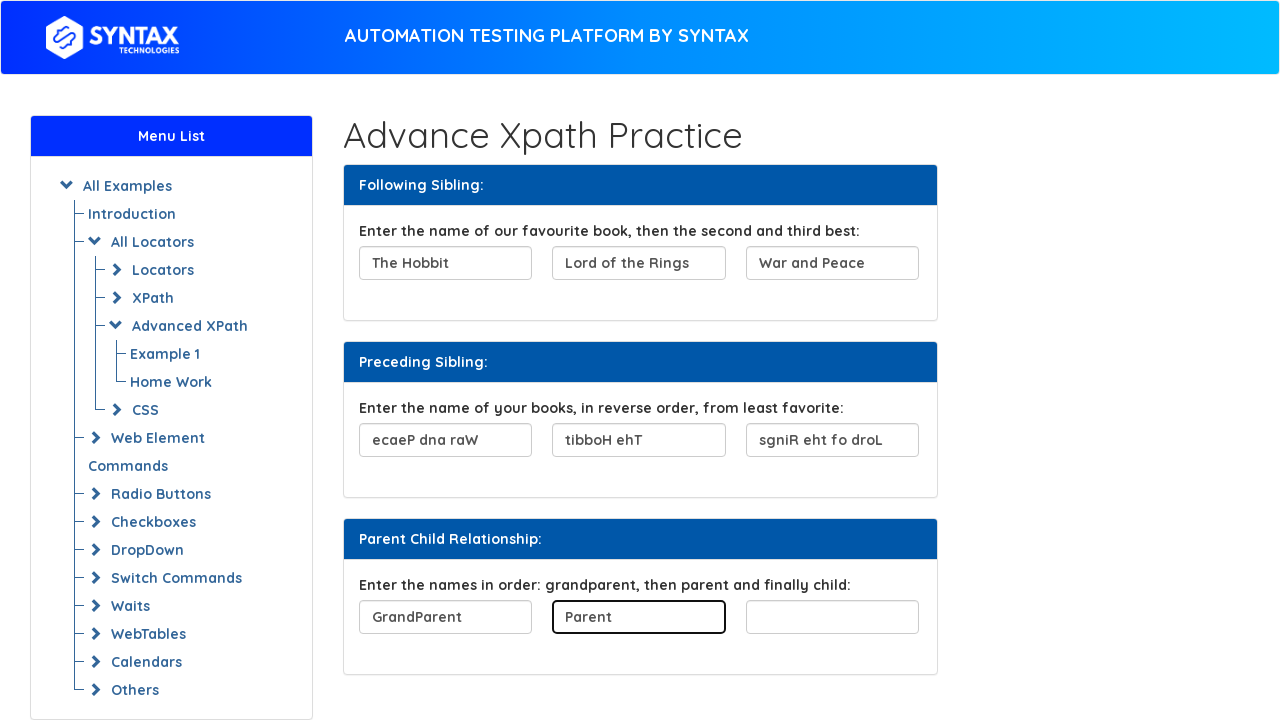

Filled third child input in familyTree div with 'Child' on xpath=//div[@id='familyTree']/child::input[3]
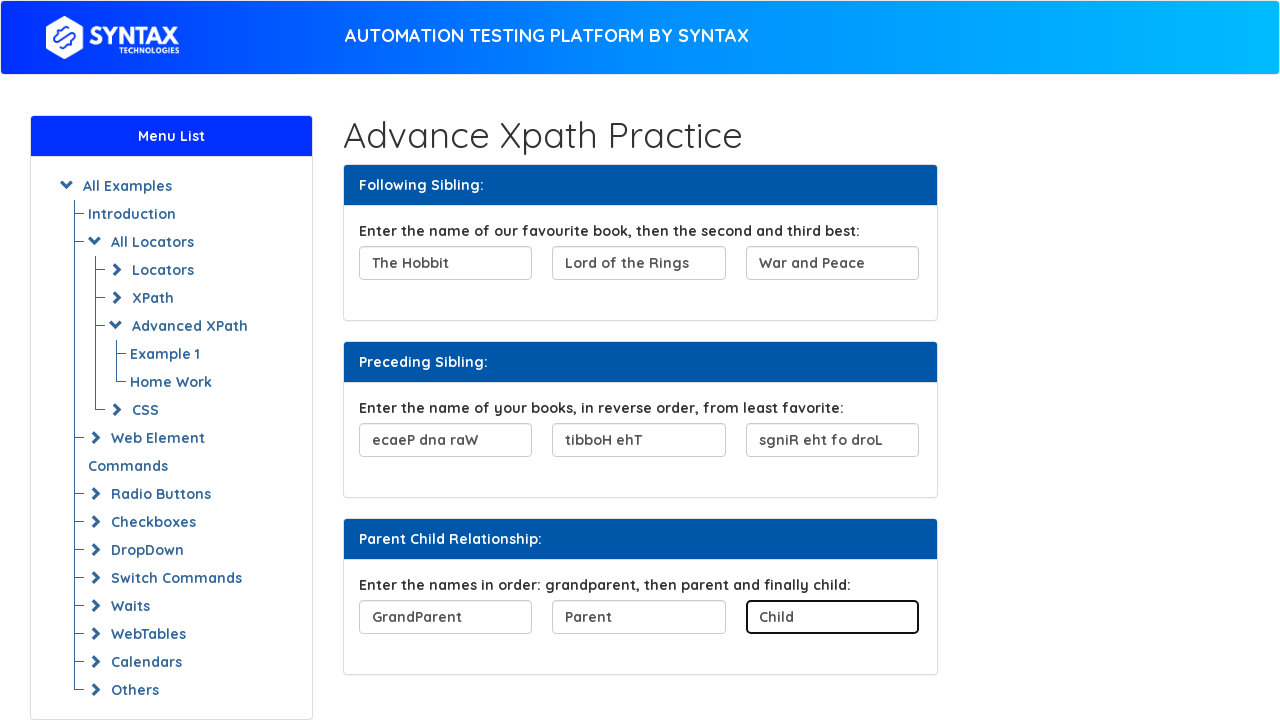

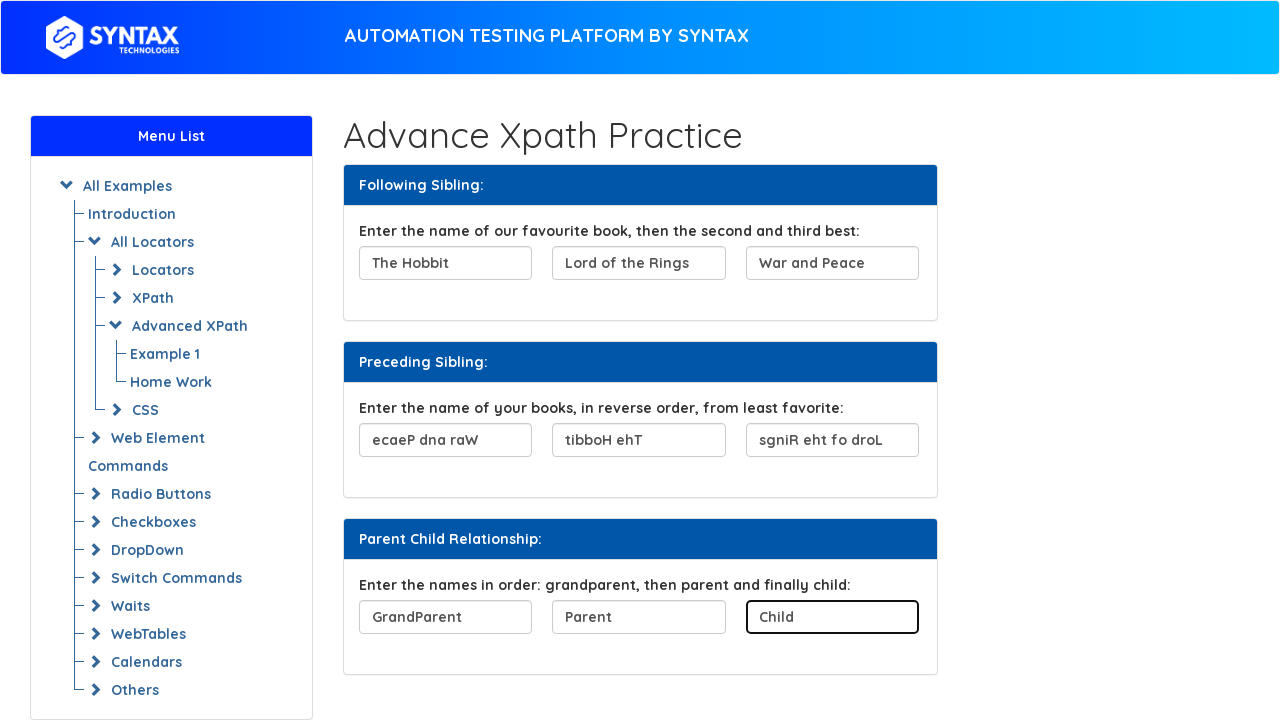